Navigates to the Automation Practice page and locates a broken link element to verify its presence on the page

Starting URL: https://rahulshettyacademy.com/AutomationPractice/

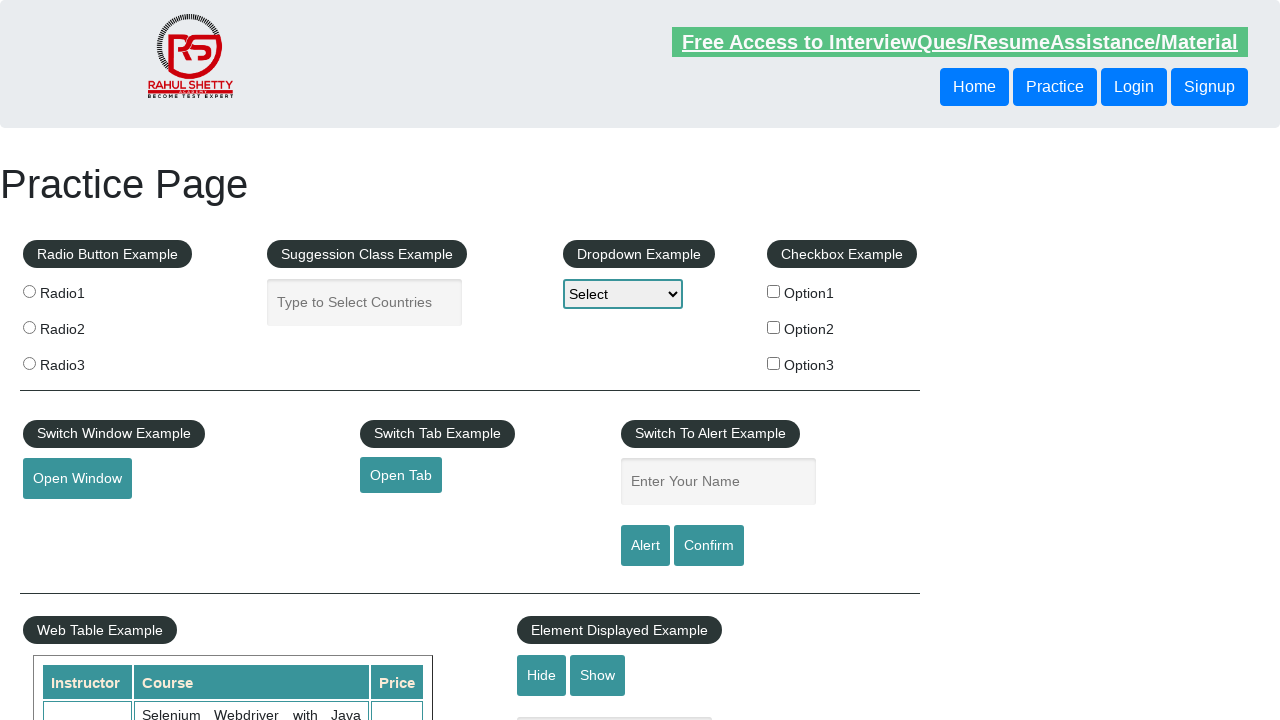

Navigated to Automation Practice page
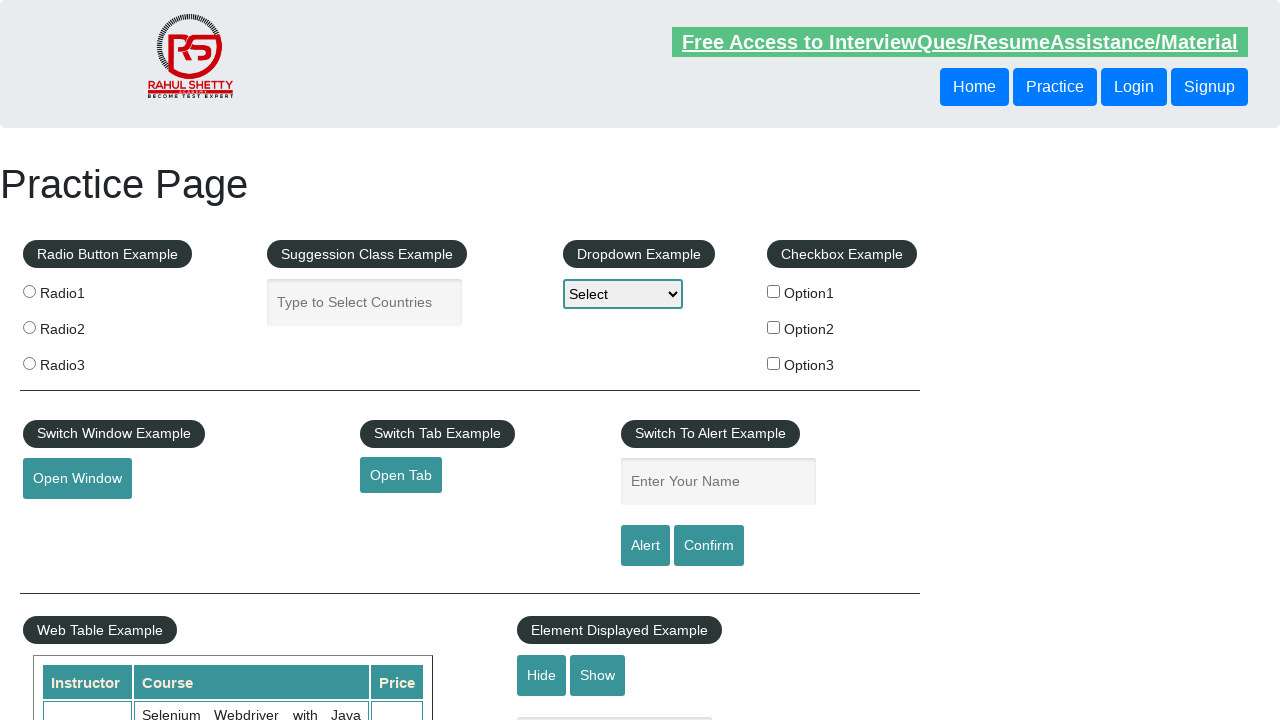

Located broken link element with selector a[href*='brokenlink']
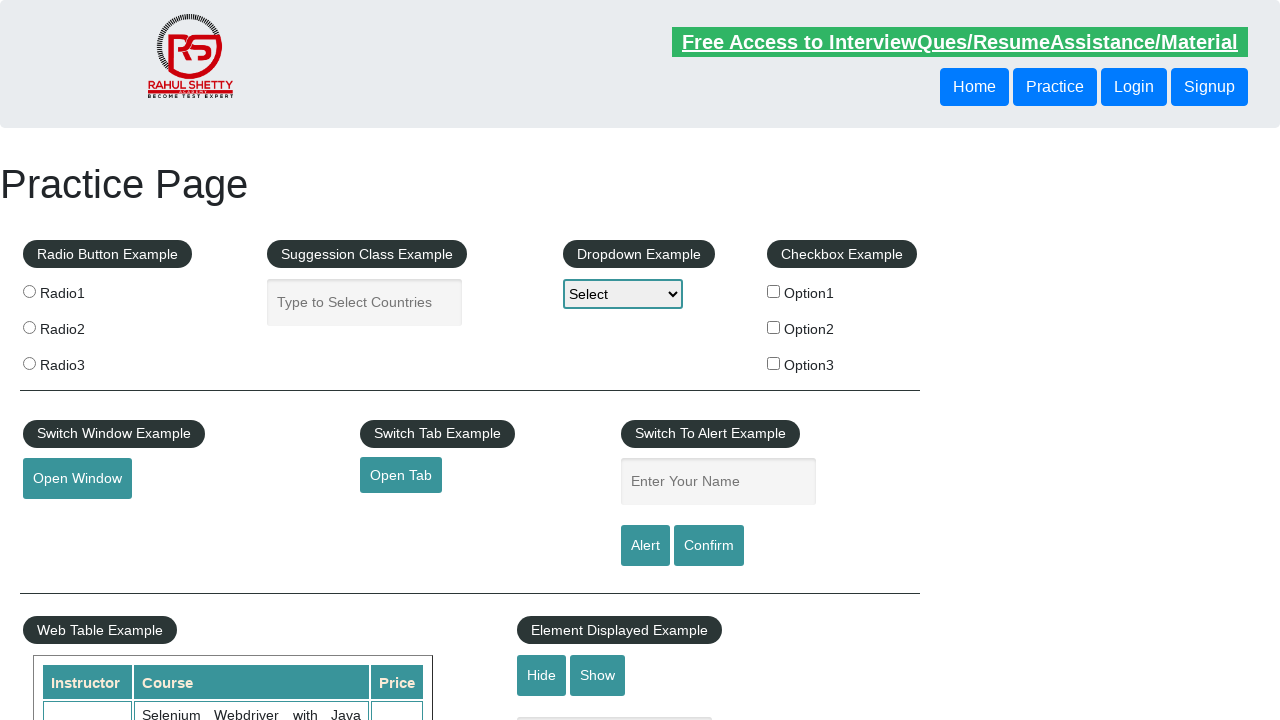

Verified broken link element is visible on the page
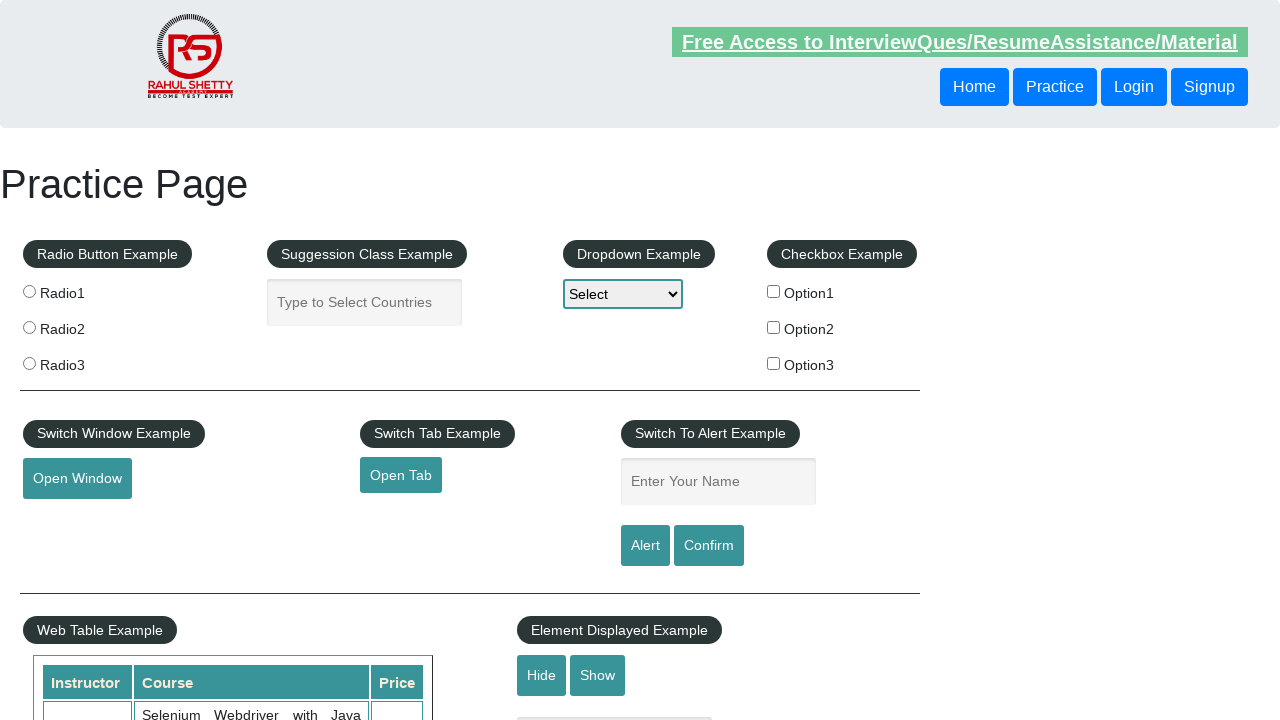

Retrieved href attribute value: https://rahulshettyacademy.com/brokenlink
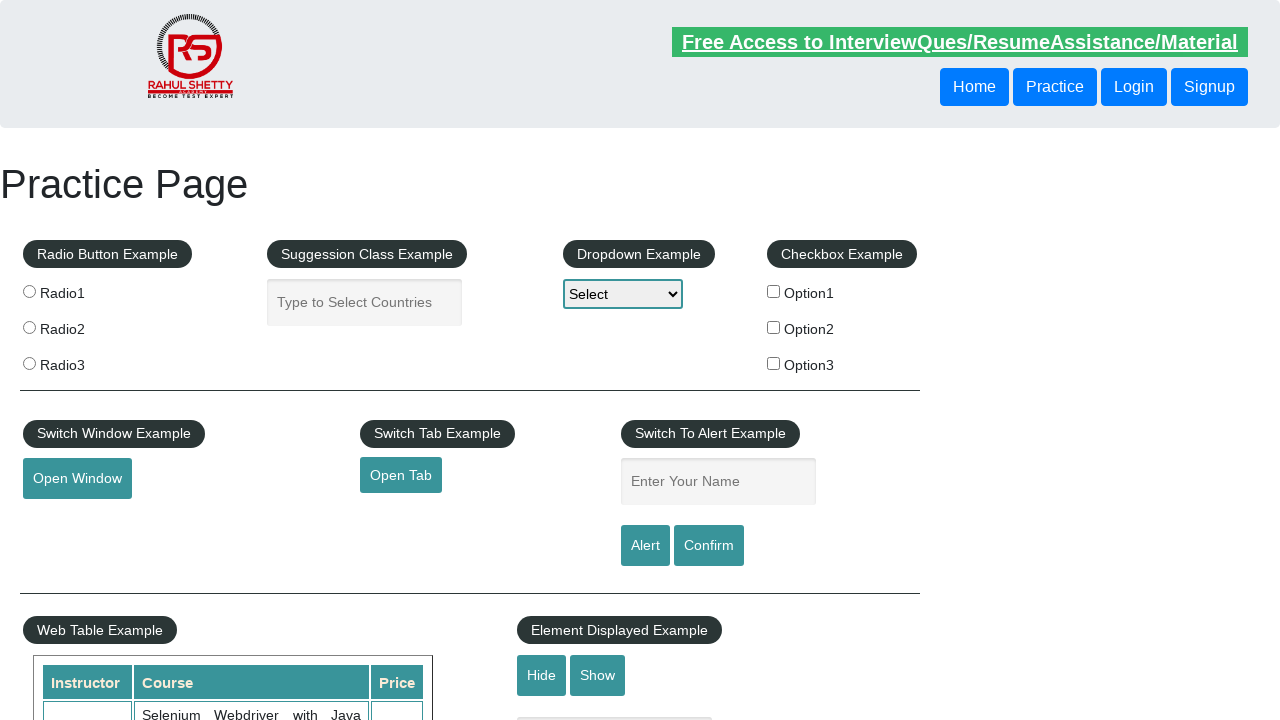

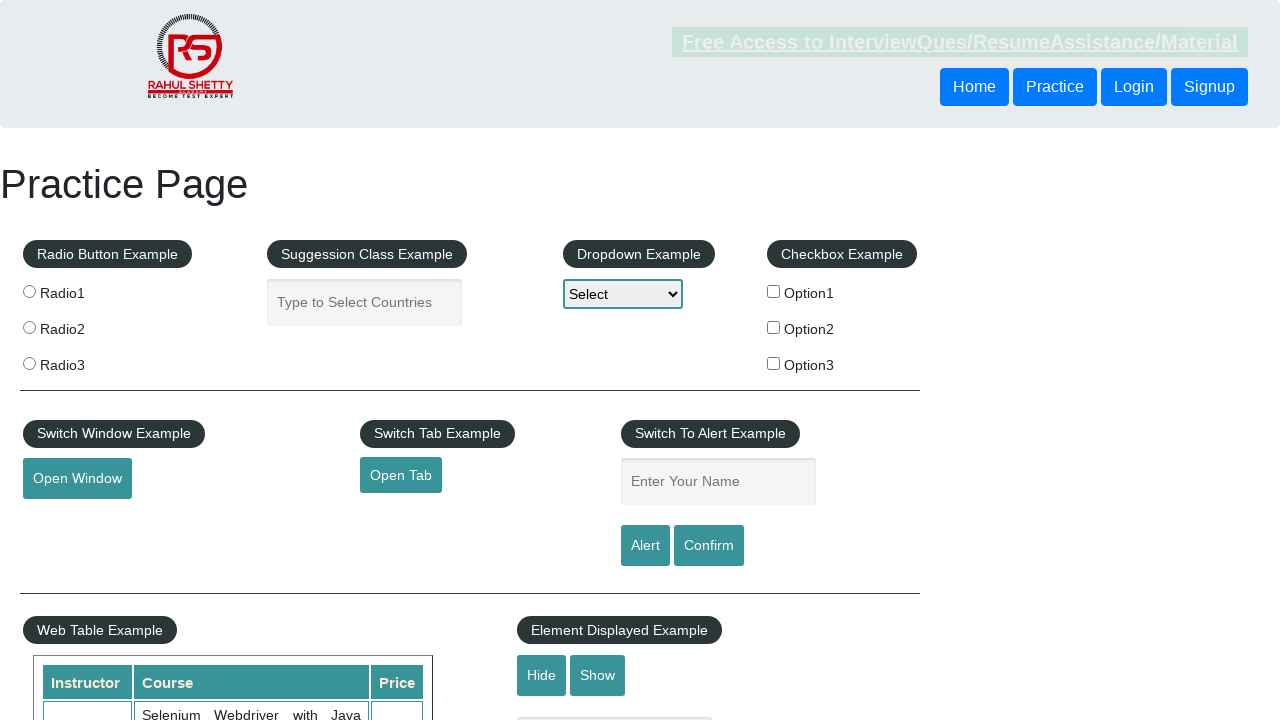